Tests an alternative approach to working with multiple windows by storing the original window handle before clicking a link that opens a new window, then switching between them to verify titles.

Starting URL: https://the-internet.herokuapp.com/windows

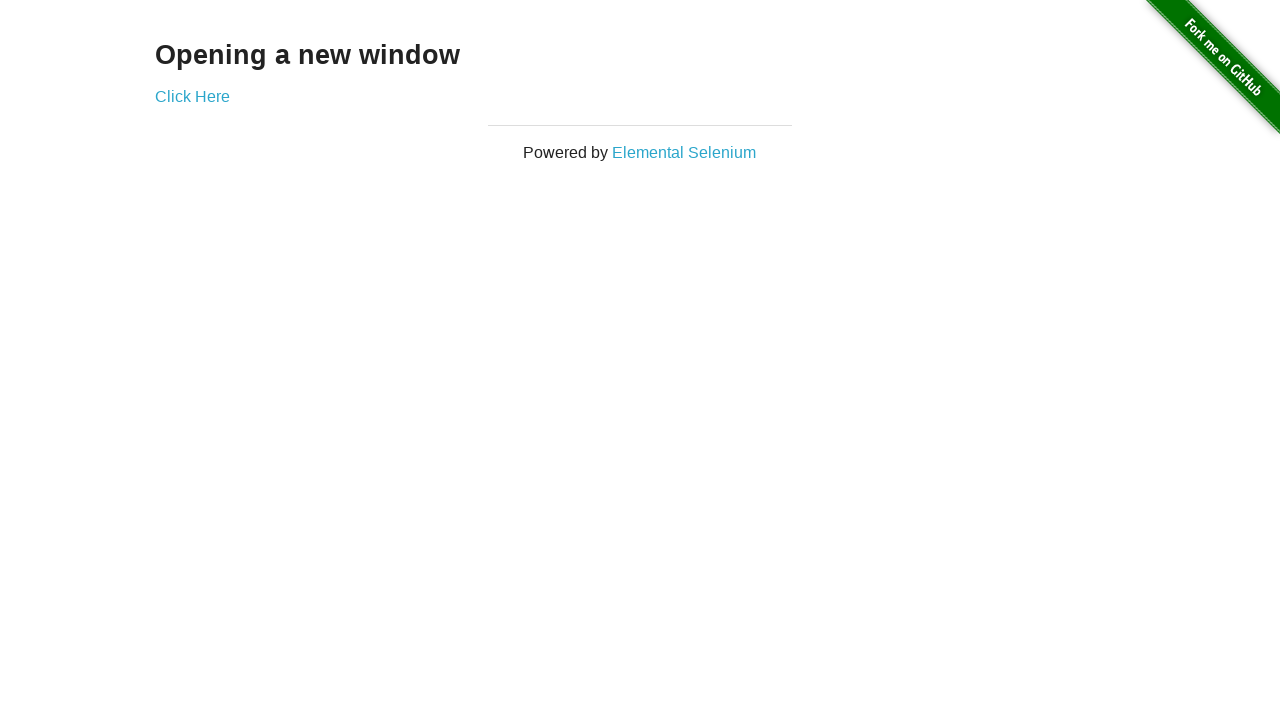

Stored reference to original page
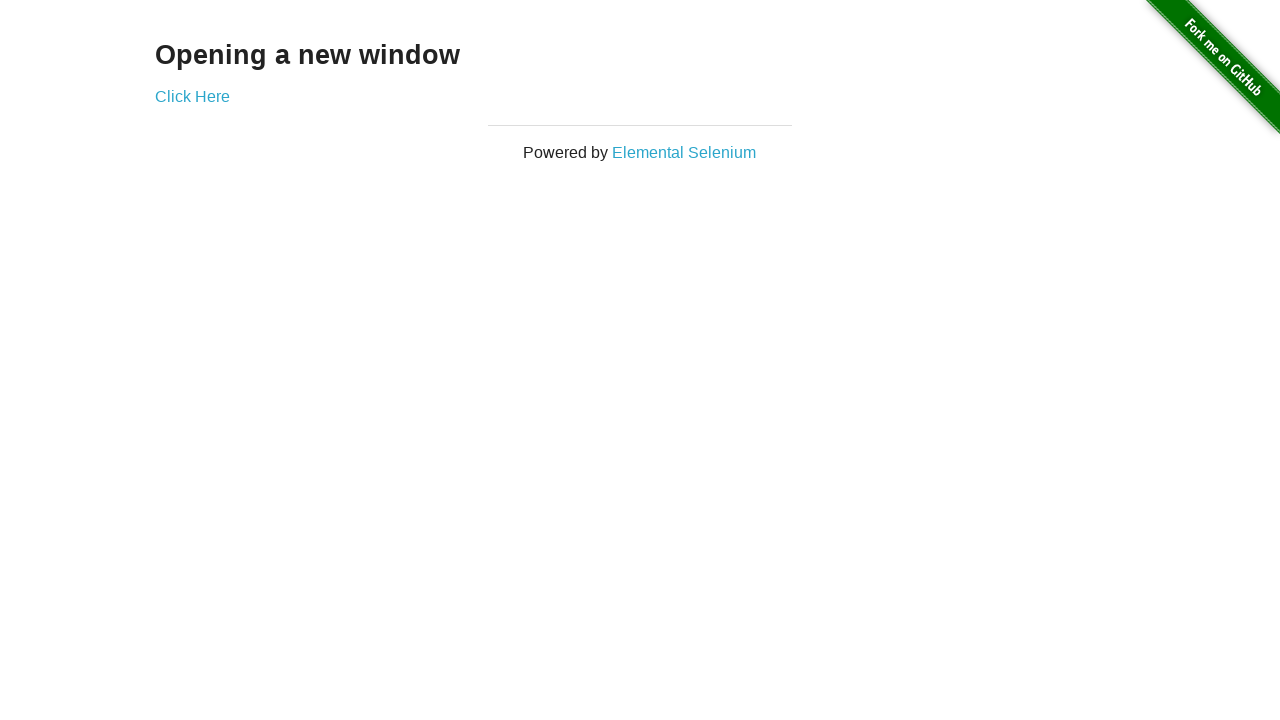

Clicked link that opens new window at (192, 96) on .example a
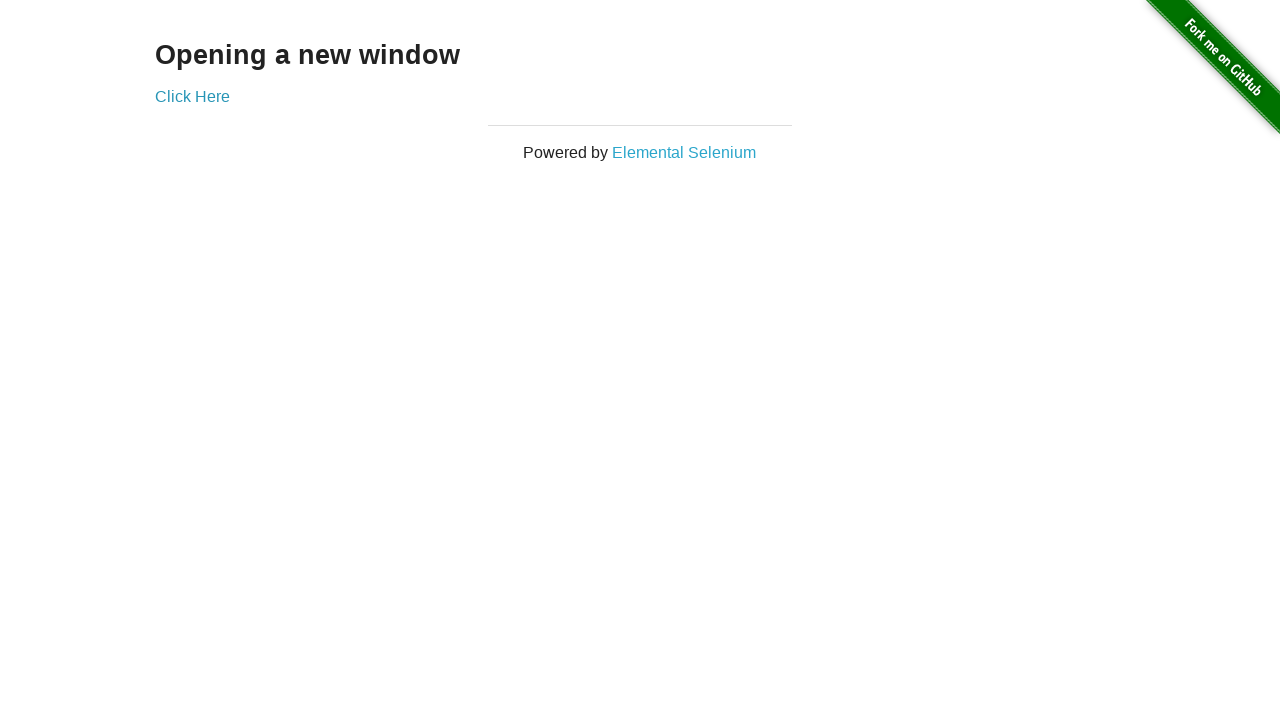

Captured new window page object
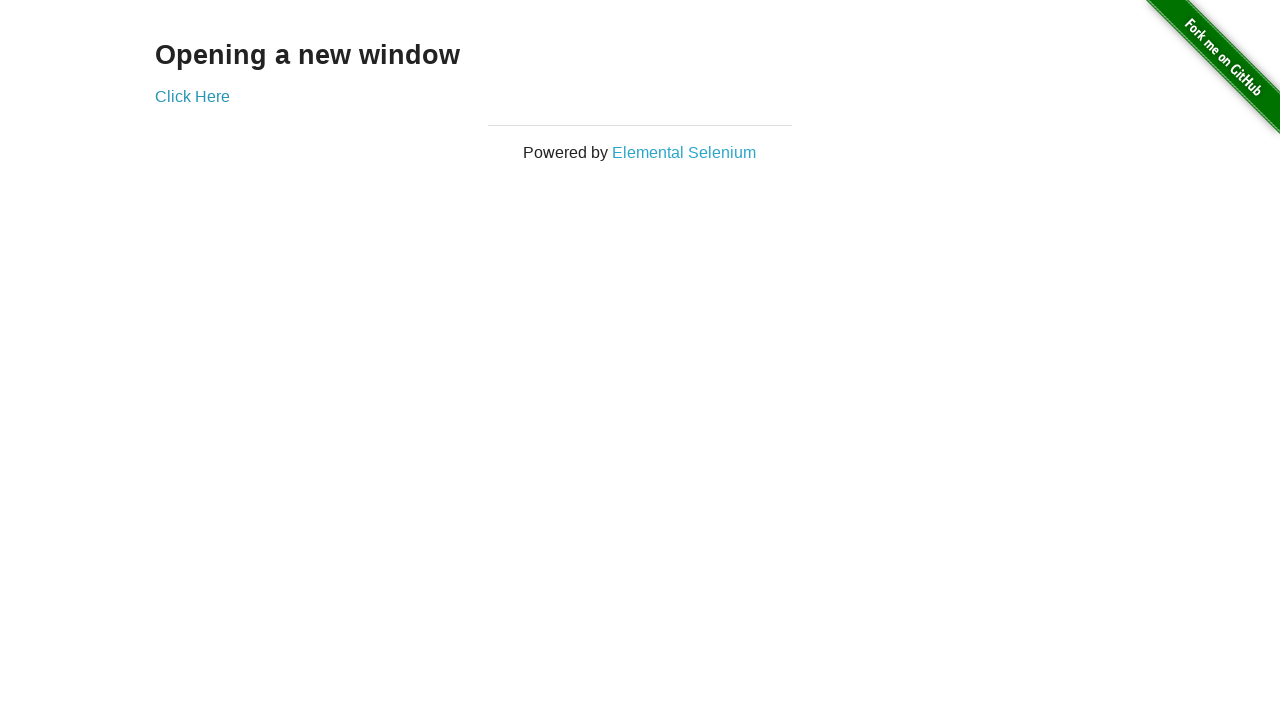

Verified original window title is 'The Internet'
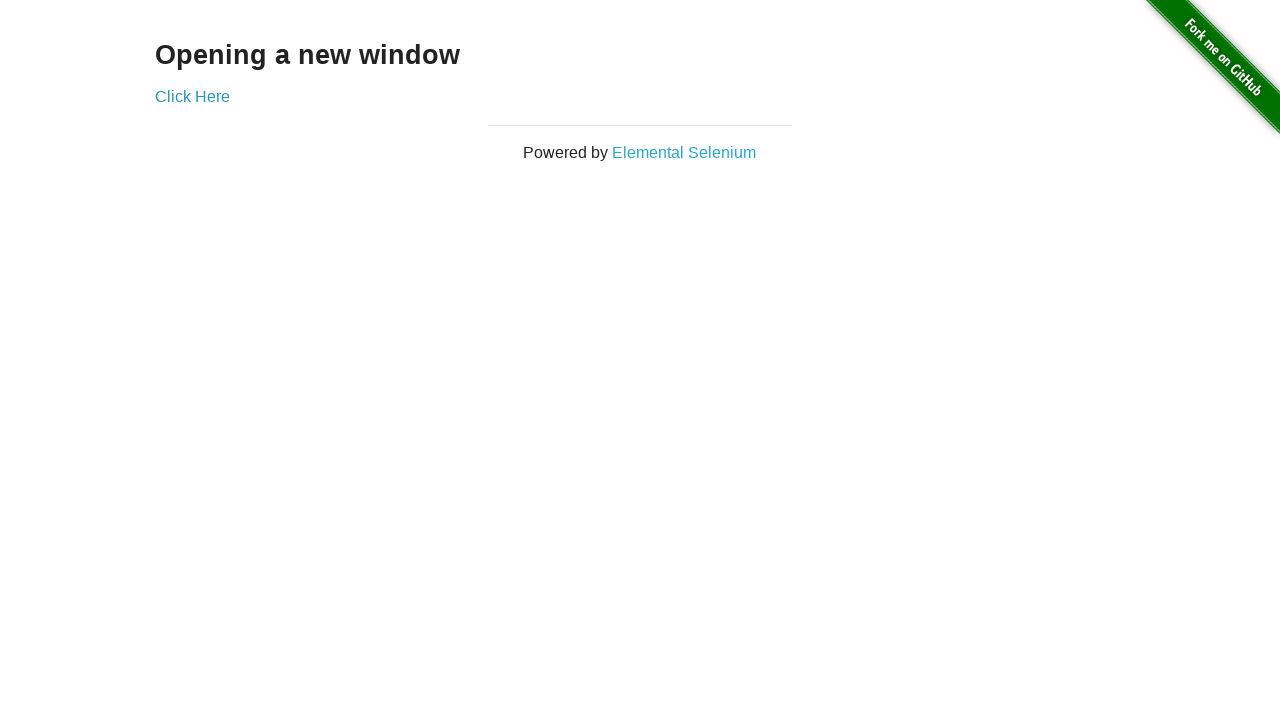

Waited for new window to load
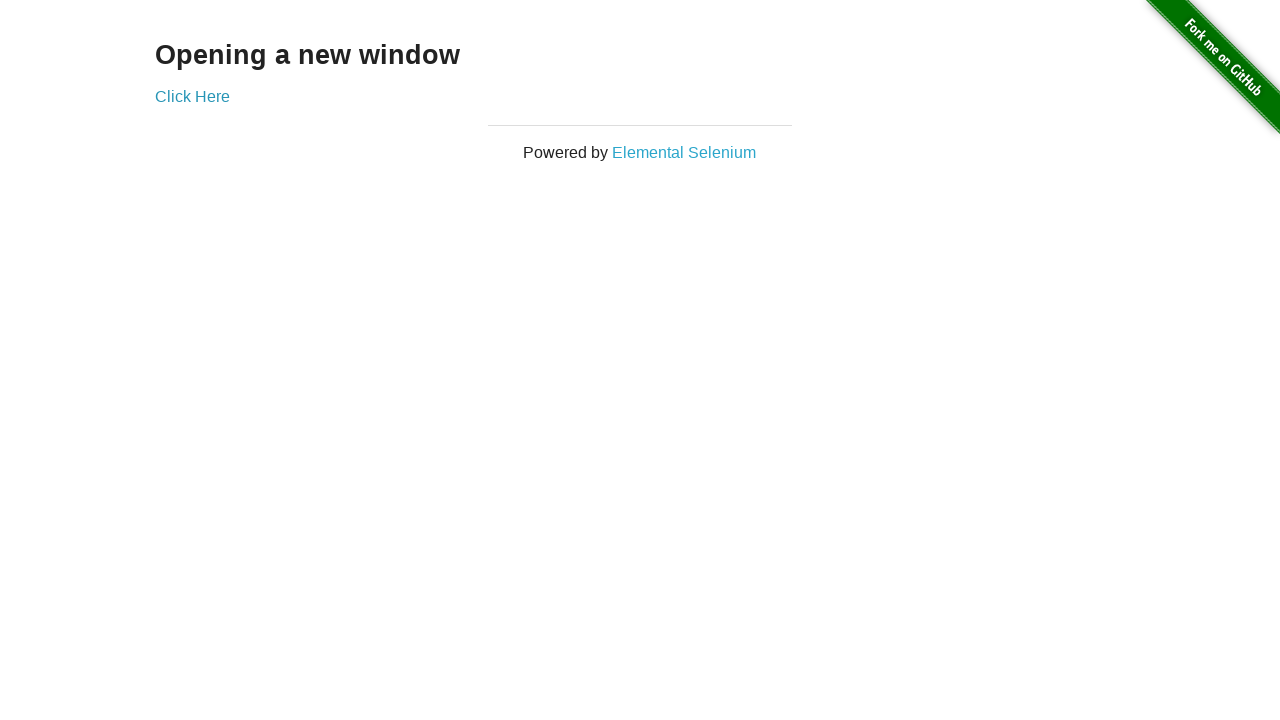

Verified new window title is 'New Window'
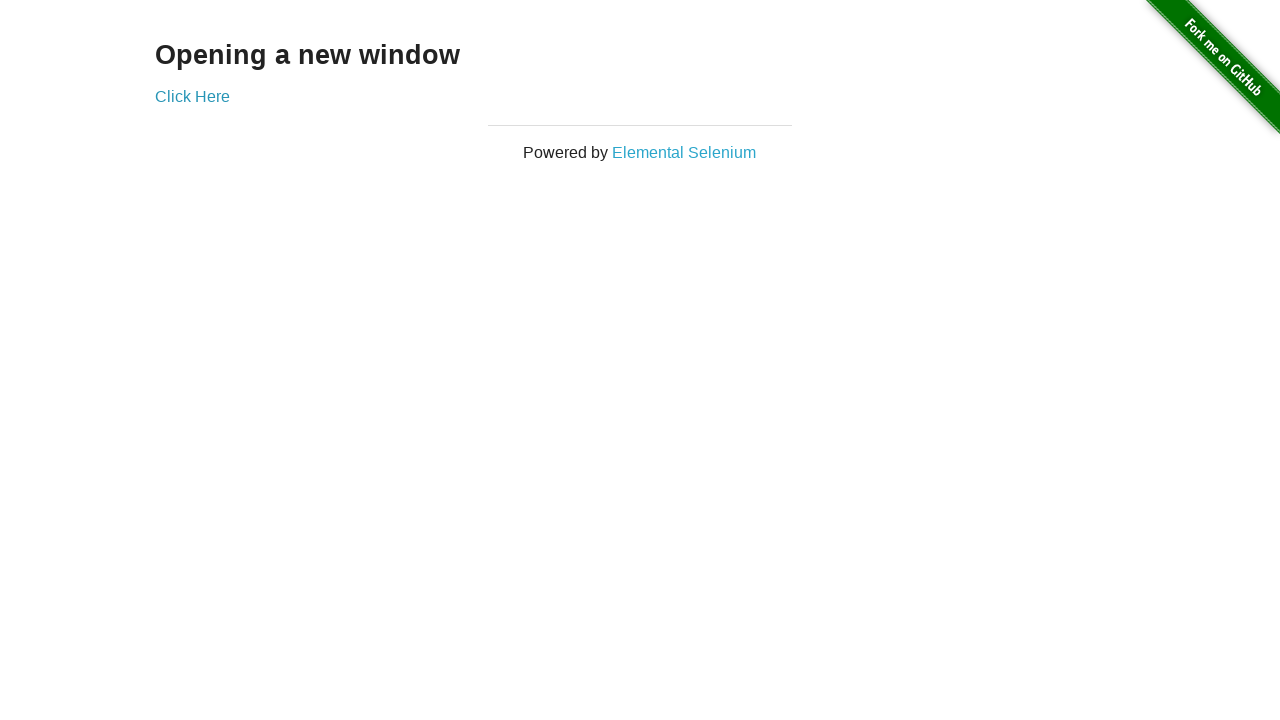

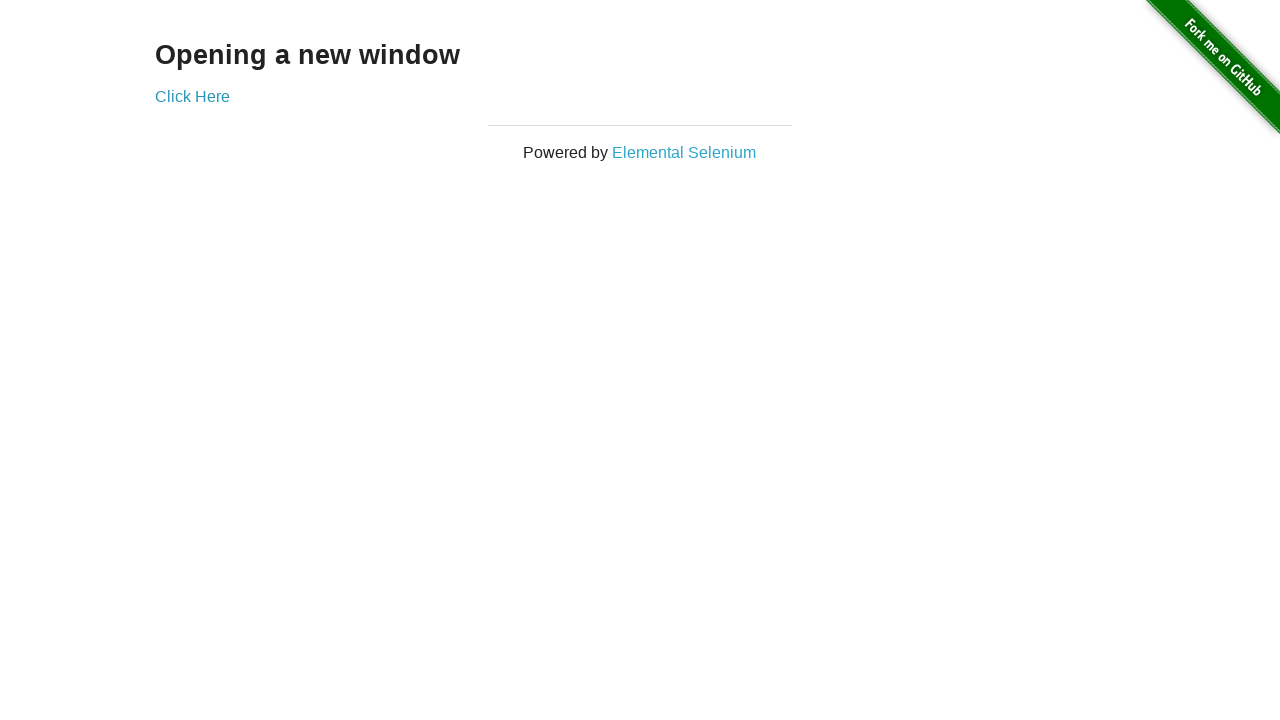